Tests a practice form submission by filling in personal details including name, email, phone, date of birth, subjects, hobbies, address, and state/city selections, then verifies the submission modal displays the correct information.

Starting URL: https://demoqa.com/automation-practice-form

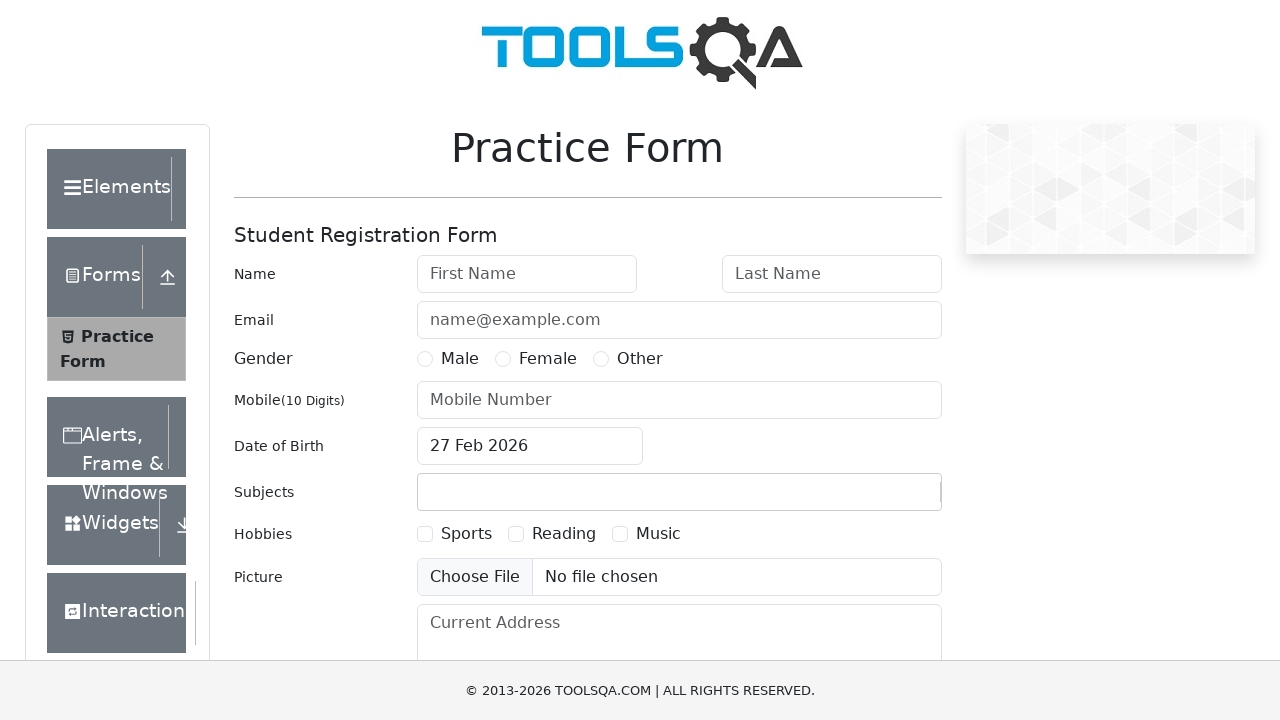

Removed footer element from page
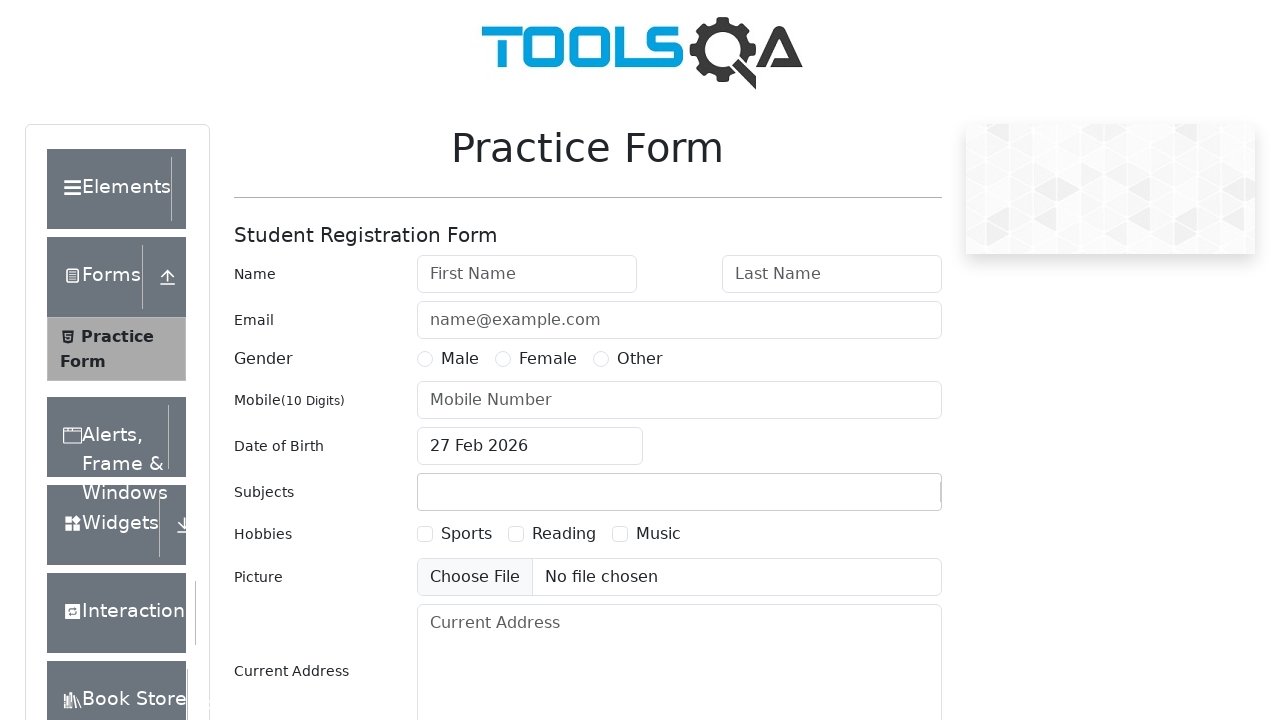

Removed fixed banner element from page
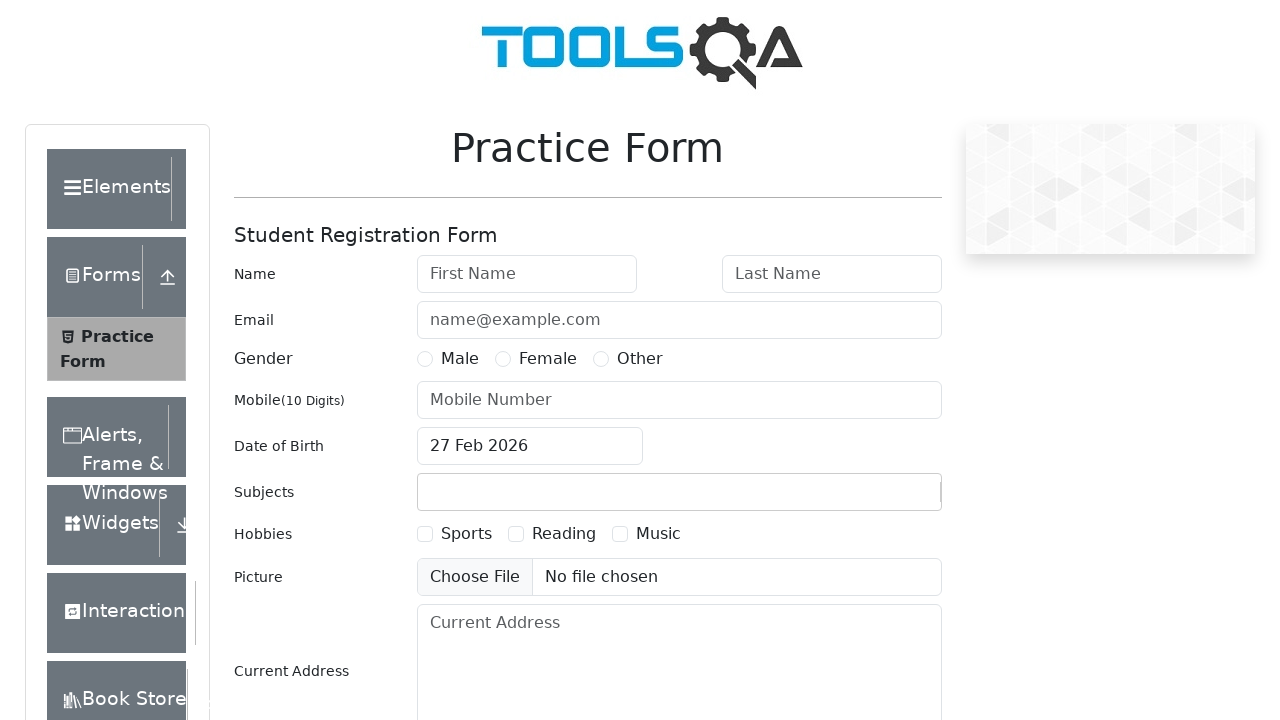

Filled first name field with 'Test' on #firstName
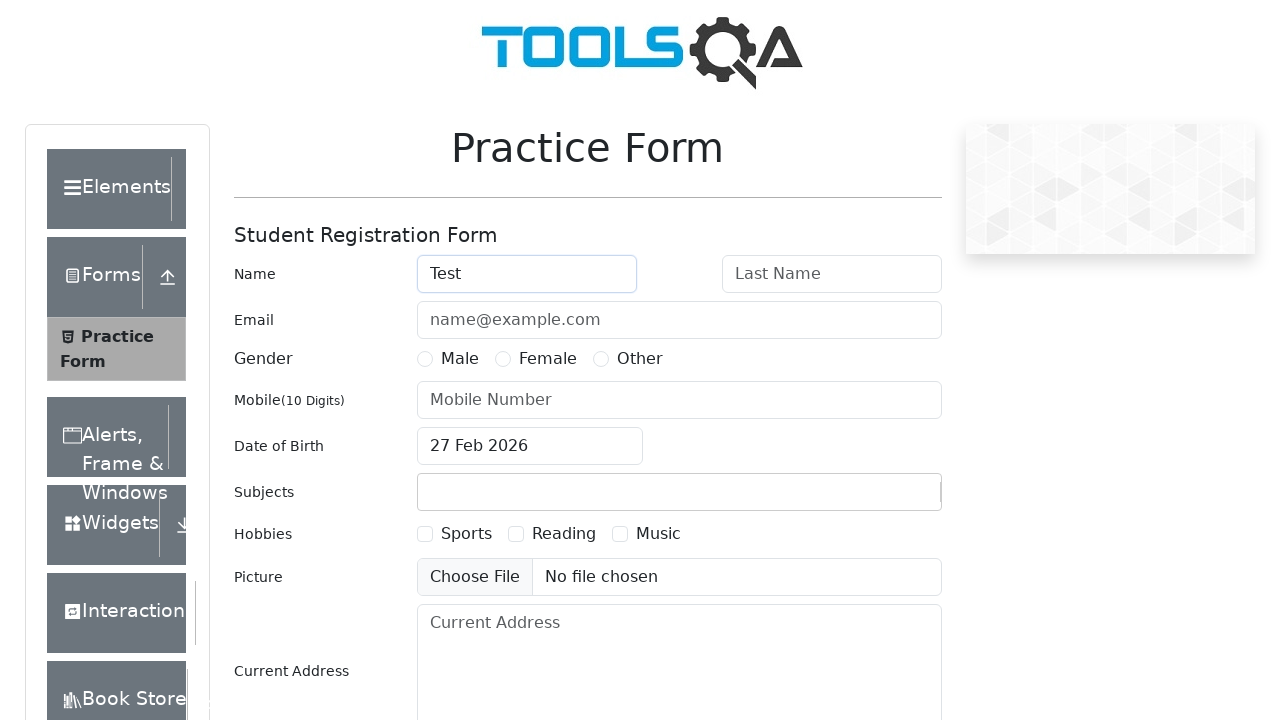

Filled last name field with 'Testov' on #lastName
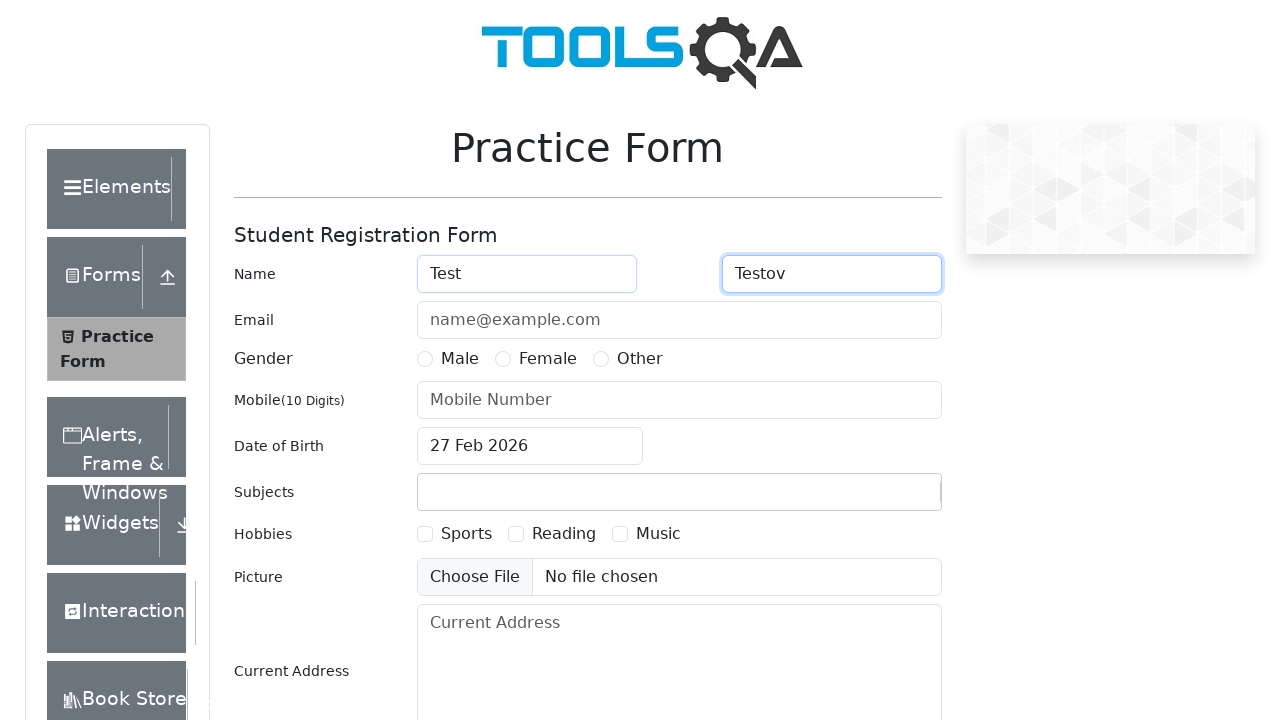

Filled email field with 'test_testov@testmail.com' on #userEmail
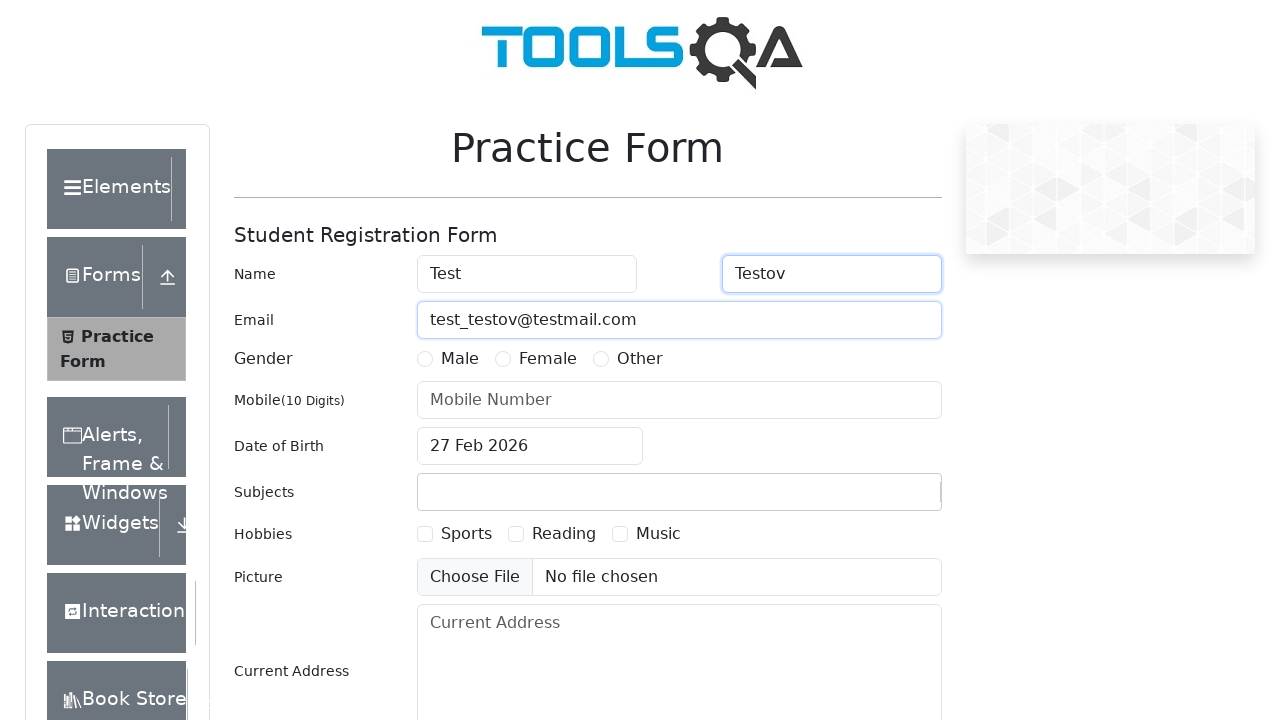

Selected gender radio button (Female) at (548, 359) on label[for='gender-radio-2']
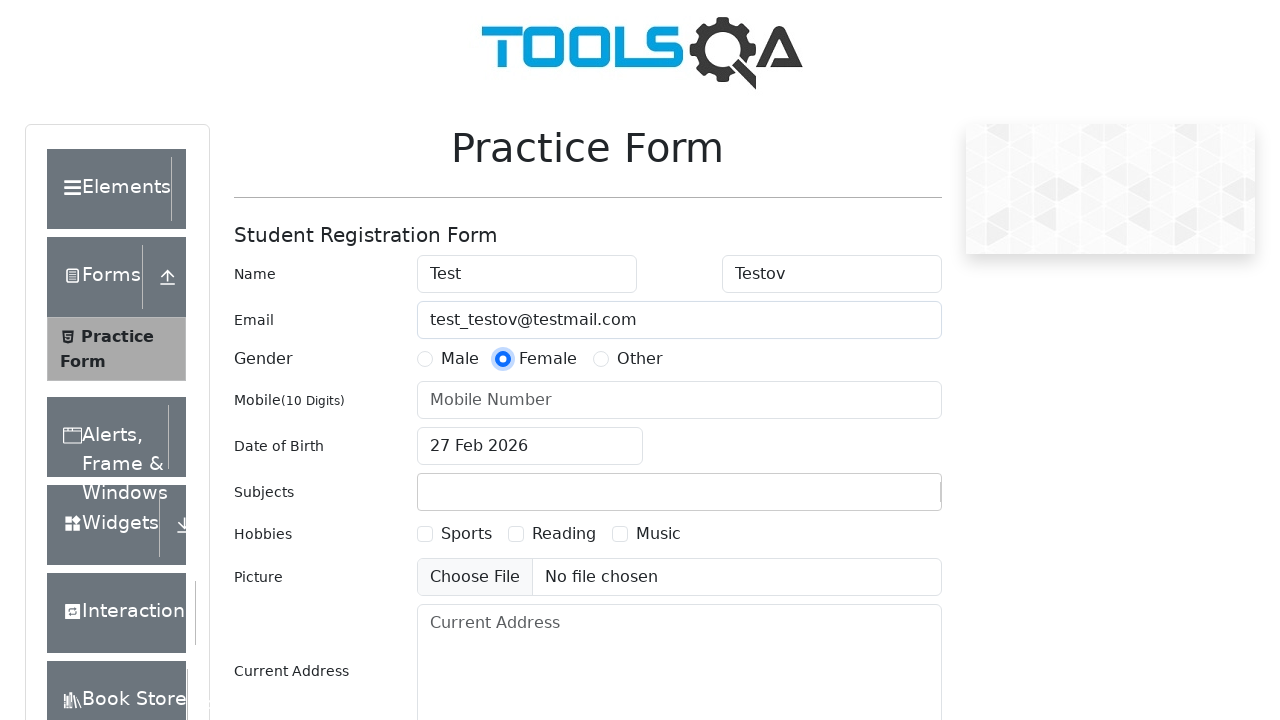

Filled phone number field with '9847362510' on #userNumber
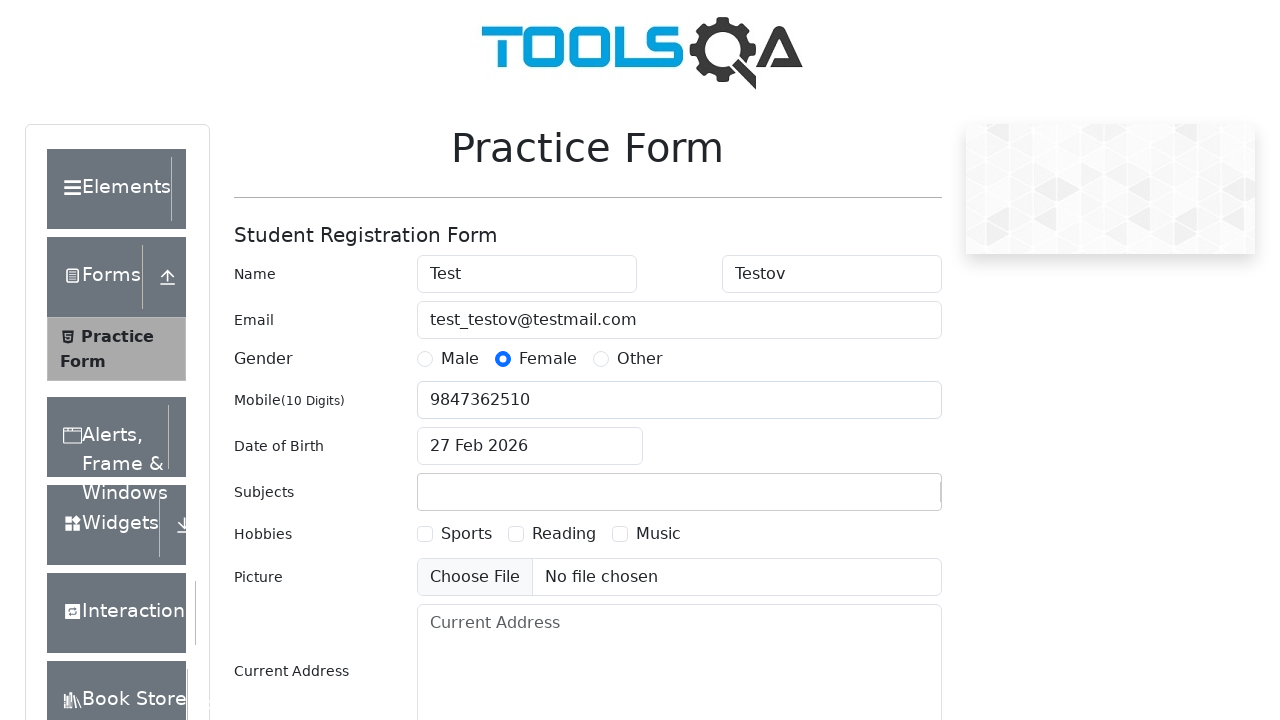

Clicked date of birth input field to open date picker at (530, 446) on #dateOfBirthInput
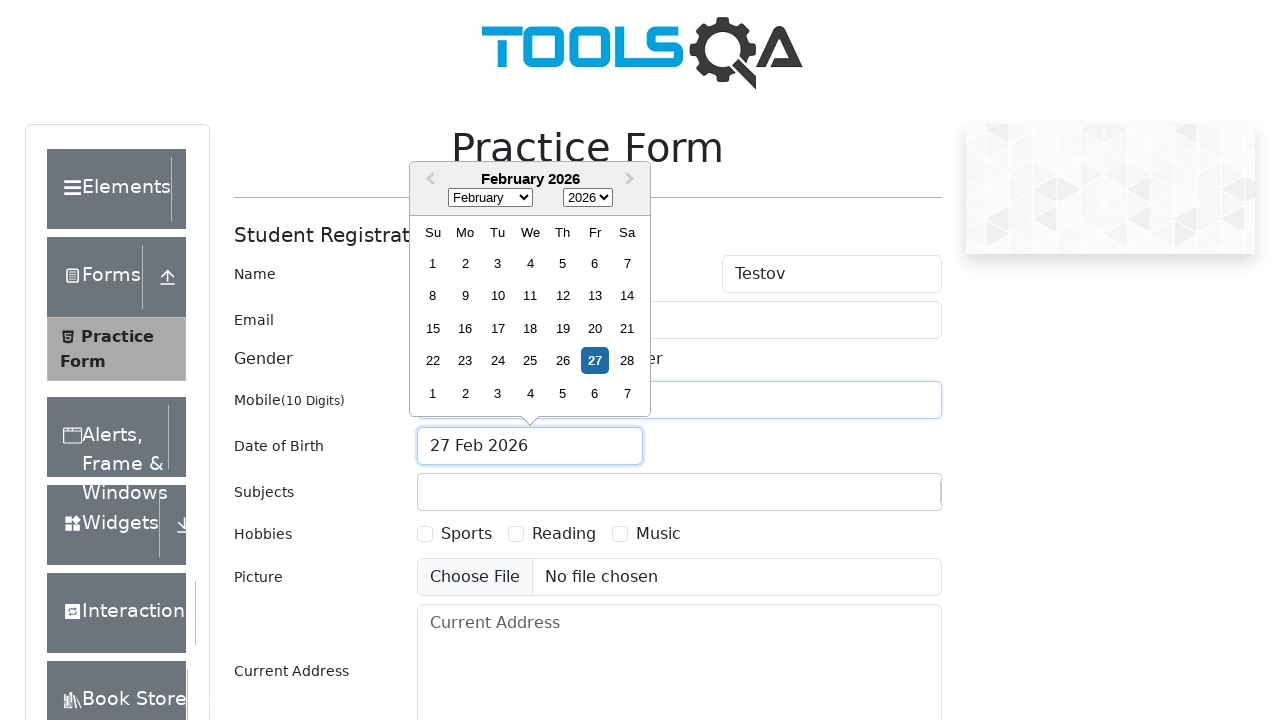

Selected December from month dropdown on .react-datepicker__month-select
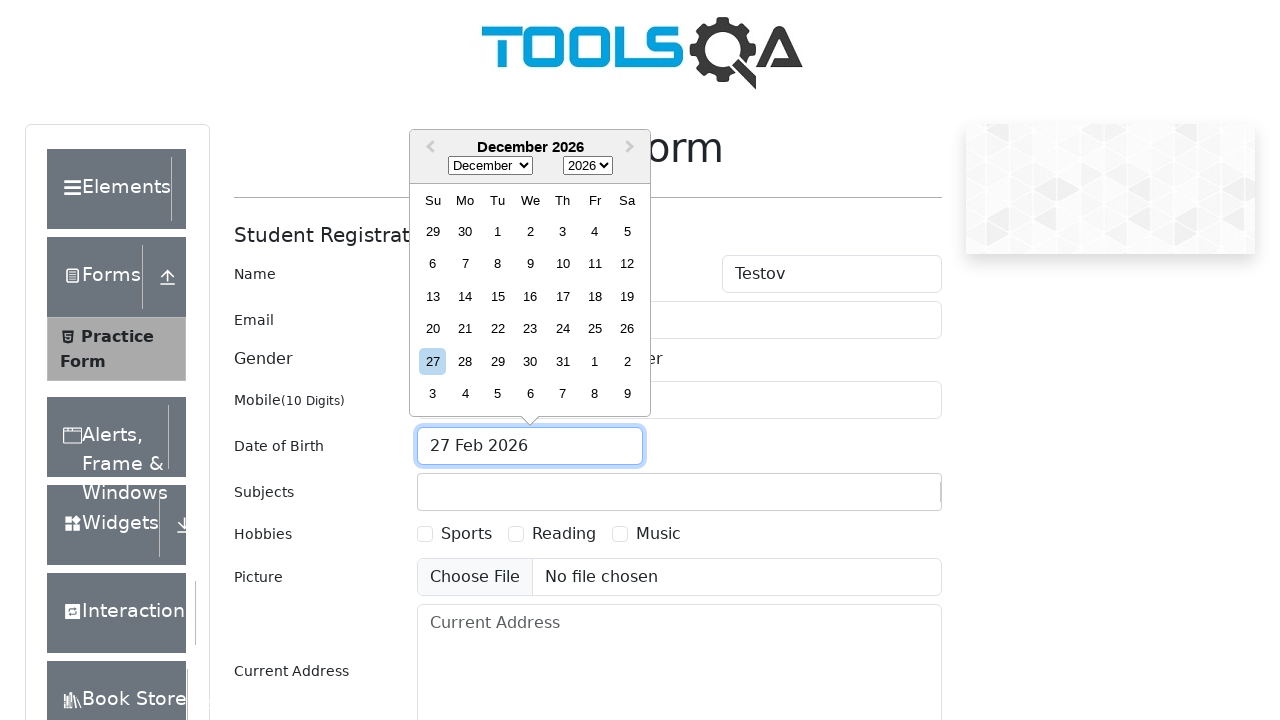

Selected 1995 from year dropdown on .react-datepicker__year-select
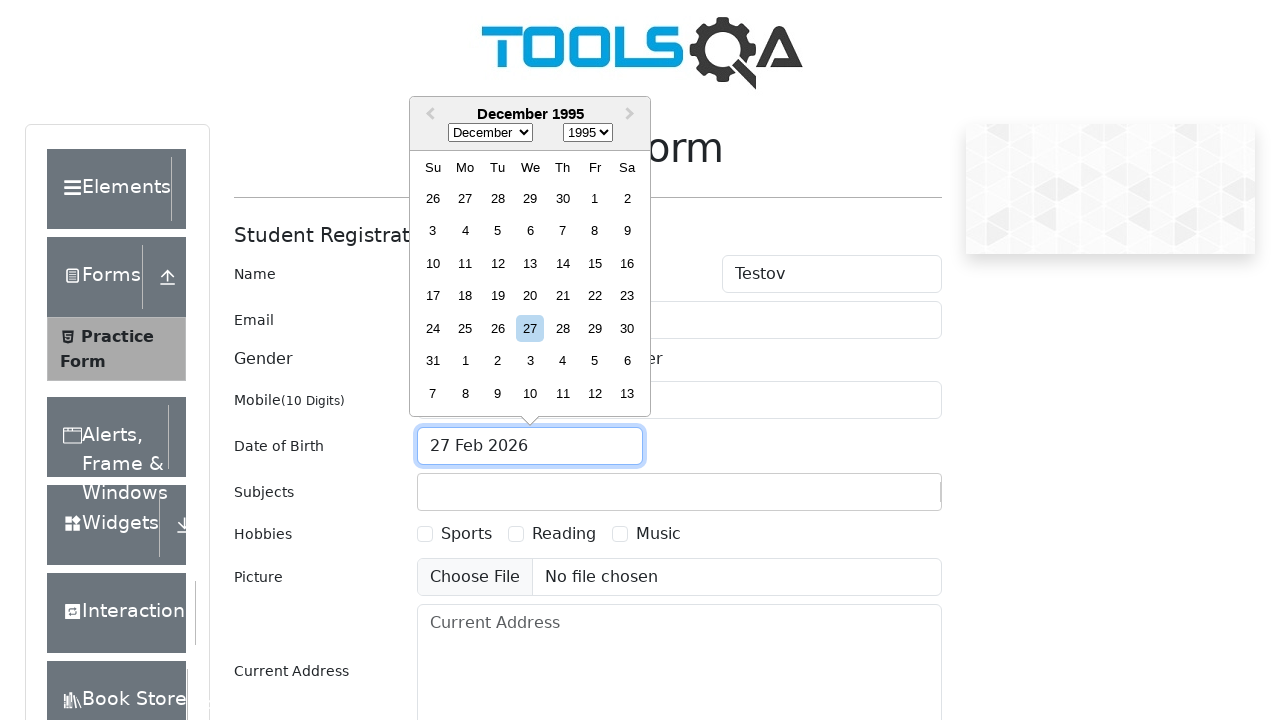

Selected 15th day from date picker at (595, 263) on .react-datepicker__day--015:not(.react-datepicker__day--outside-month)
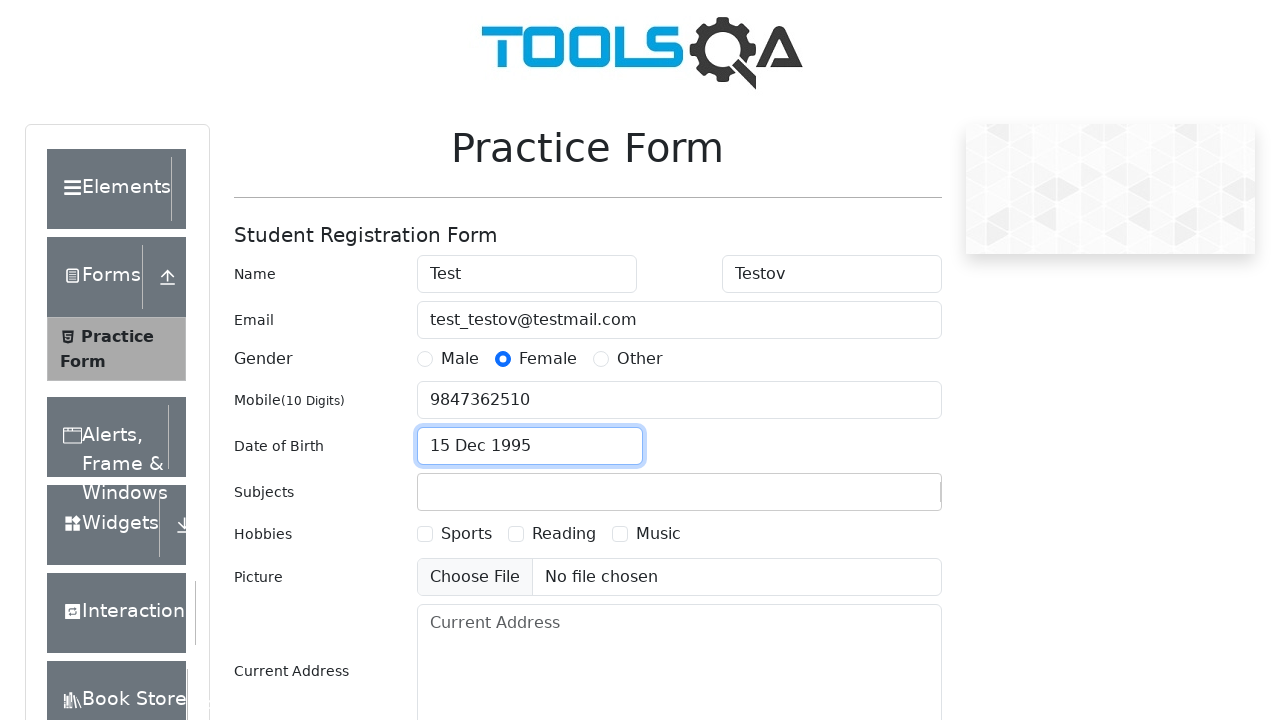

Filled subjects input field with 'Chemistry' on #subjectsInput
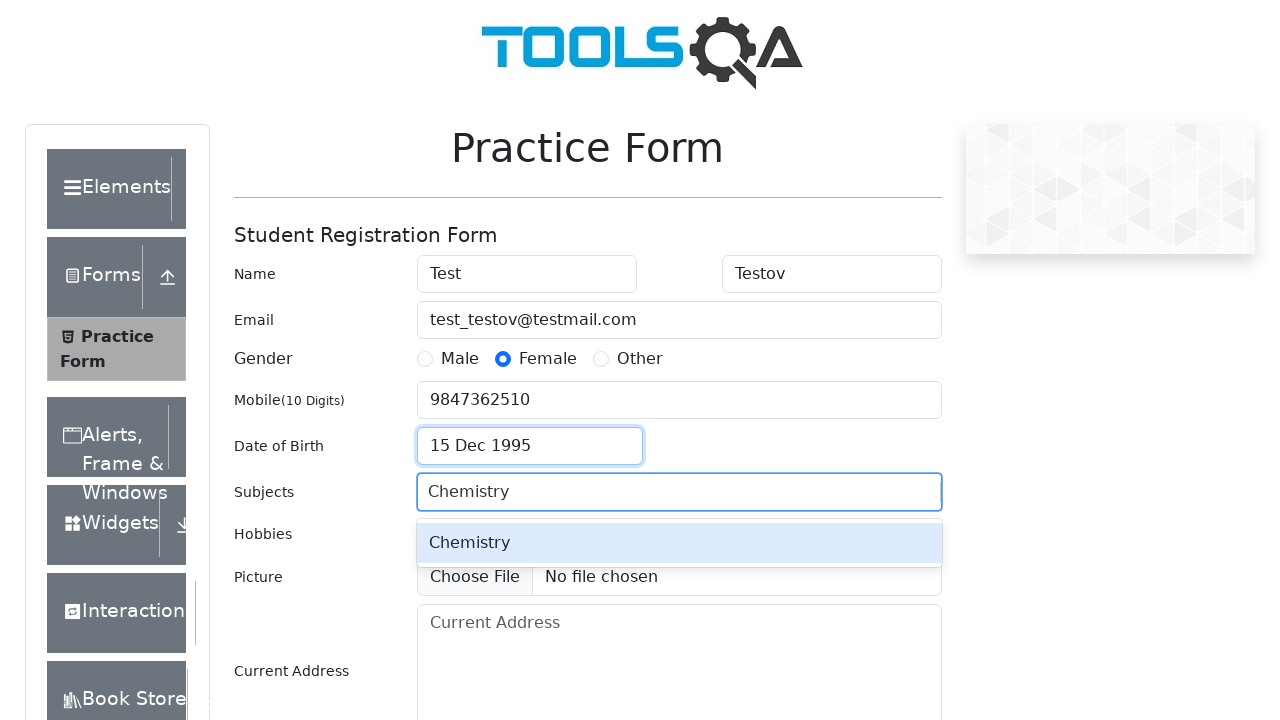

Pressed Enter to add Chemistry subject on #subjectsInput
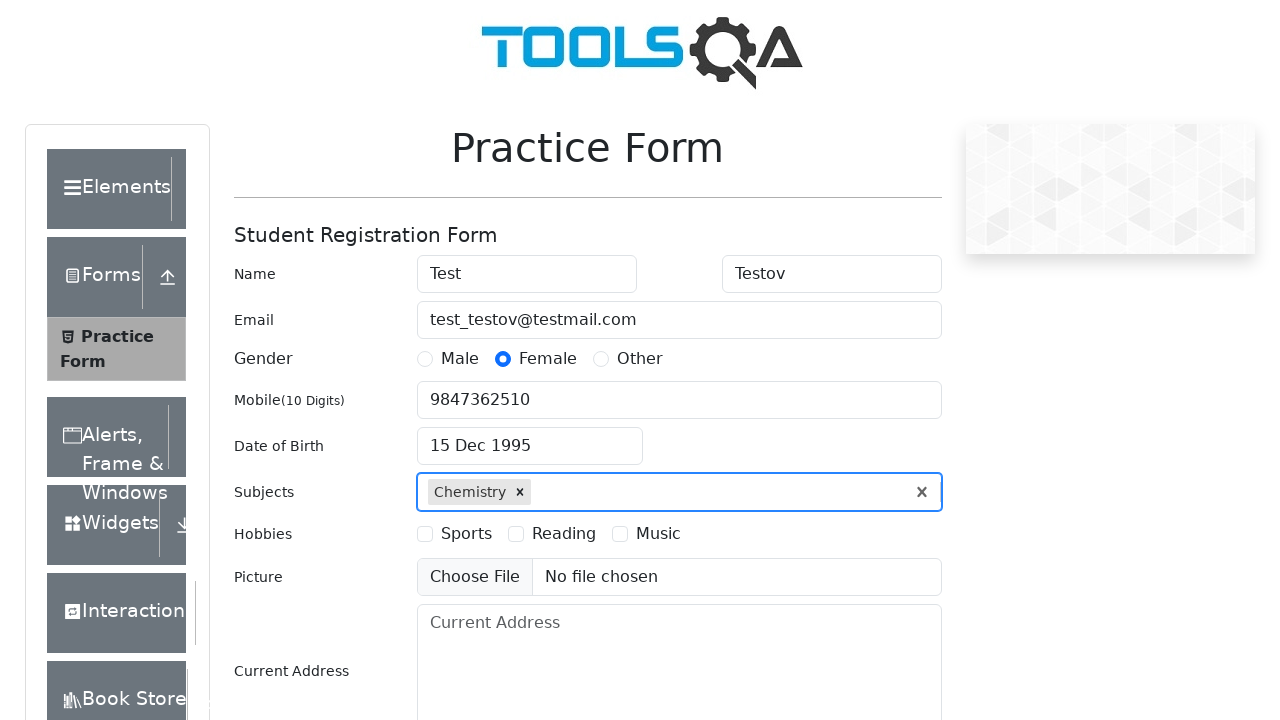

Selected hobby checkbox (Reading) at (564, 534) on label[for='hobbies-checkbox-2']
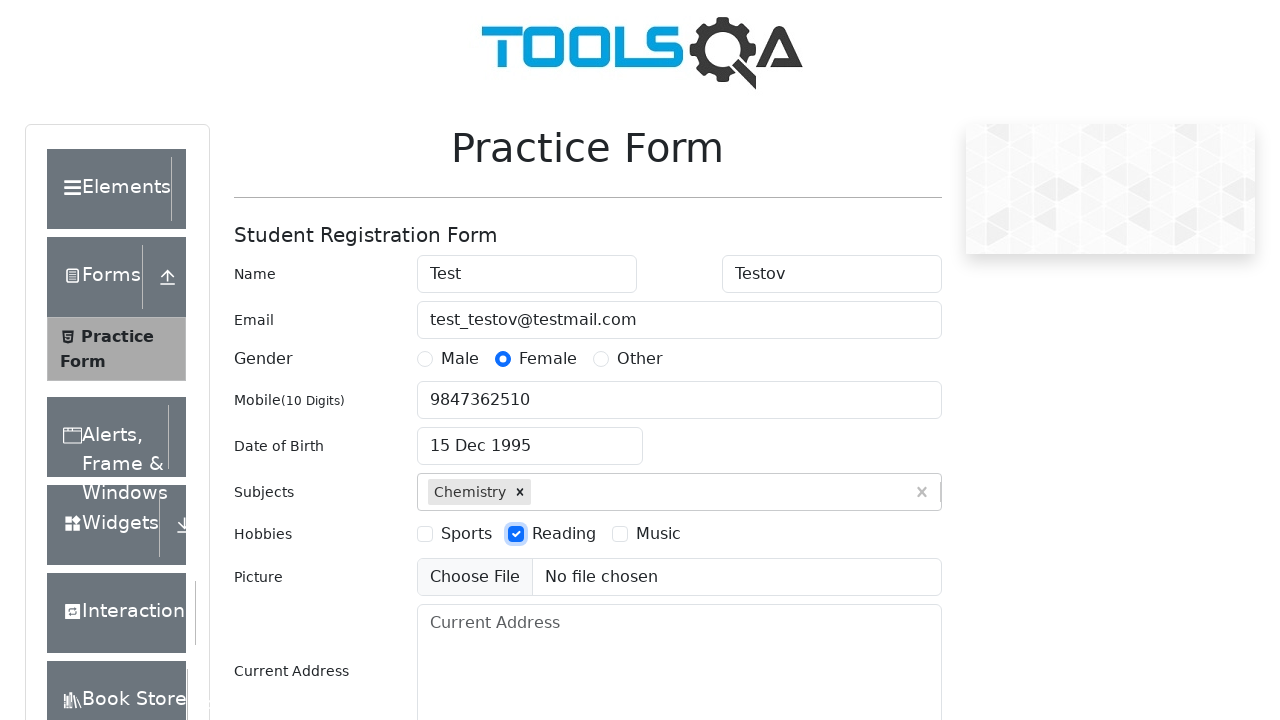

Filled current address field with 'Улица Пушкина, дом Ленина' on #currentAddress
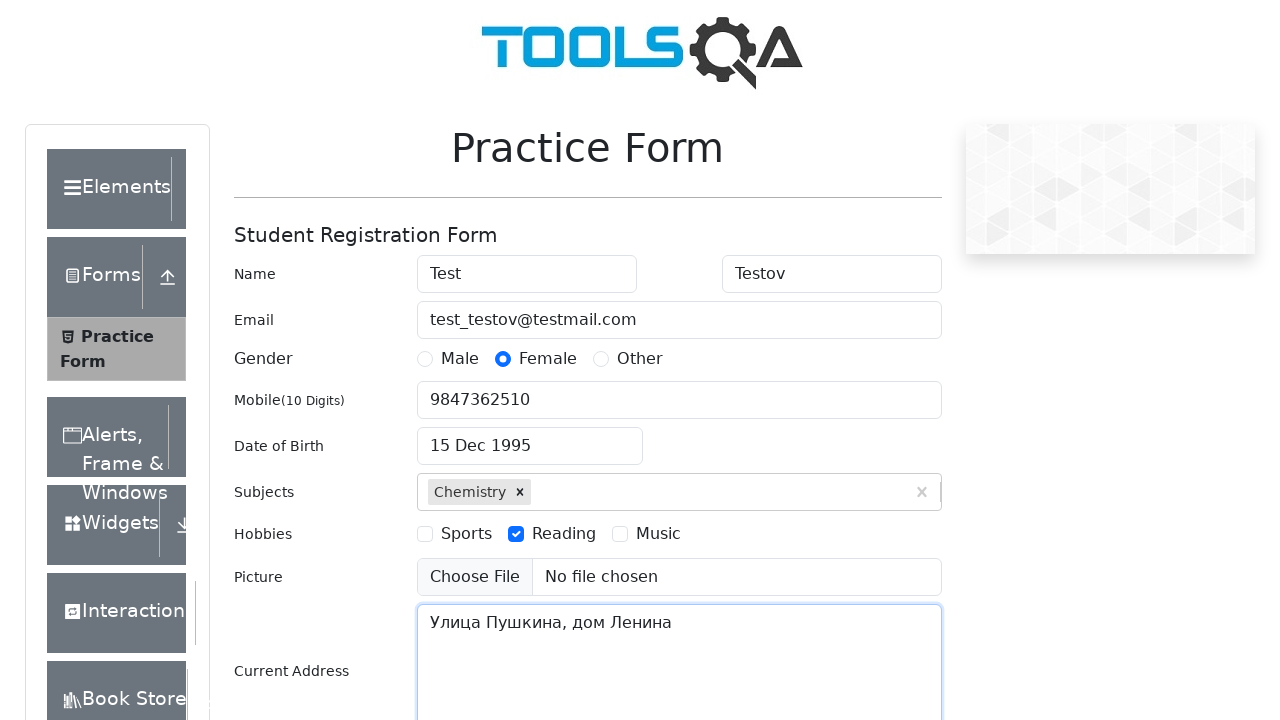

Clicked state selection dropdown at (430, 437) on #react-select-3-input
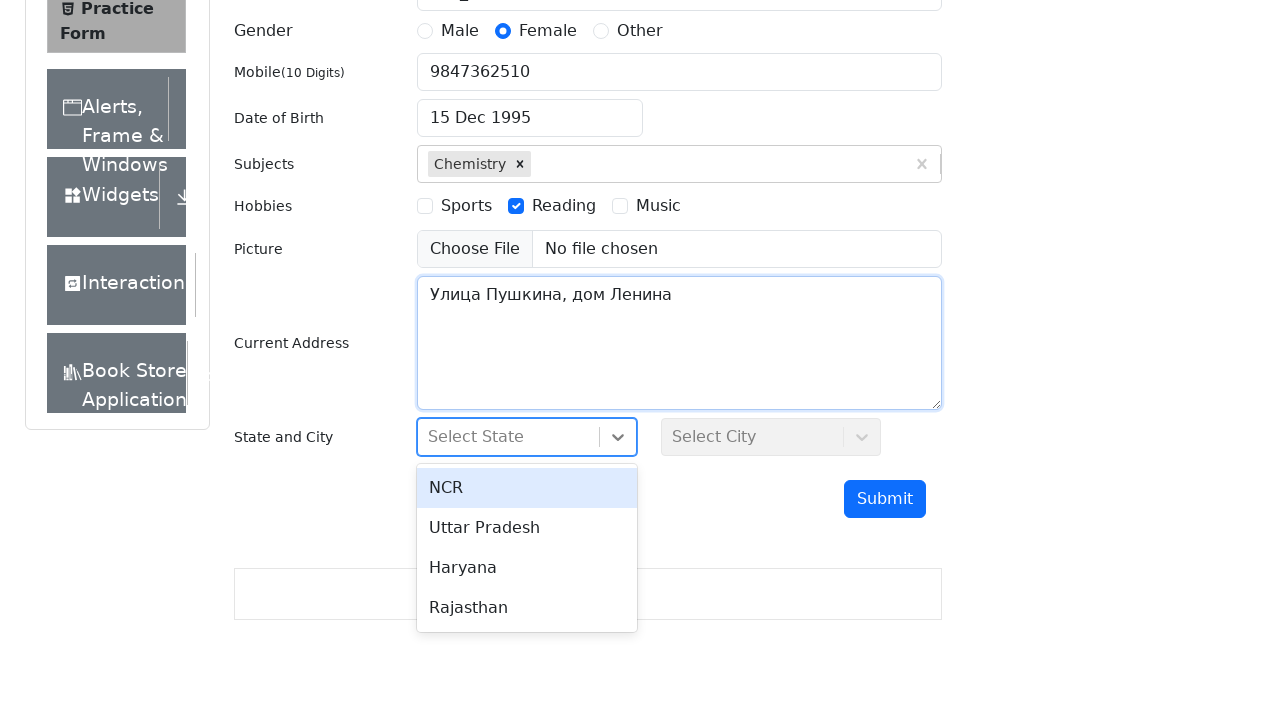

Filled state field with 'Haryana' on #react-select-3-input
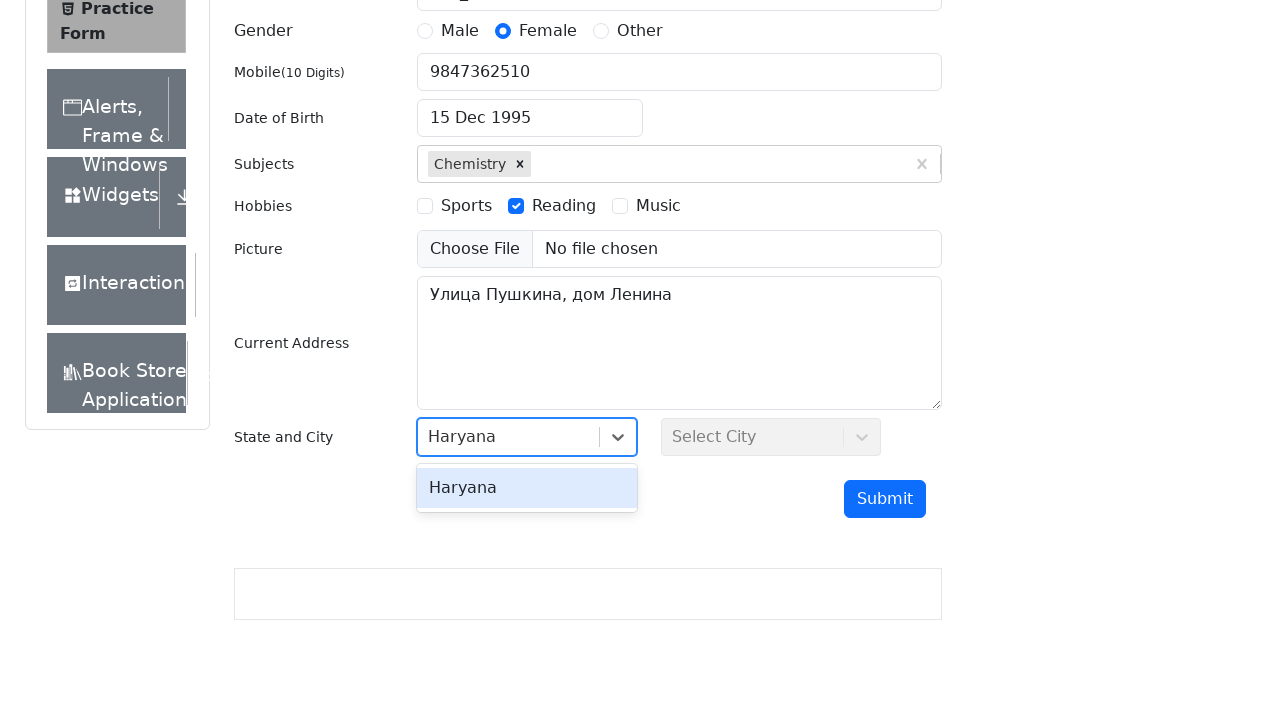

Pressed Enter to select Haryana state on #react-select-3-input
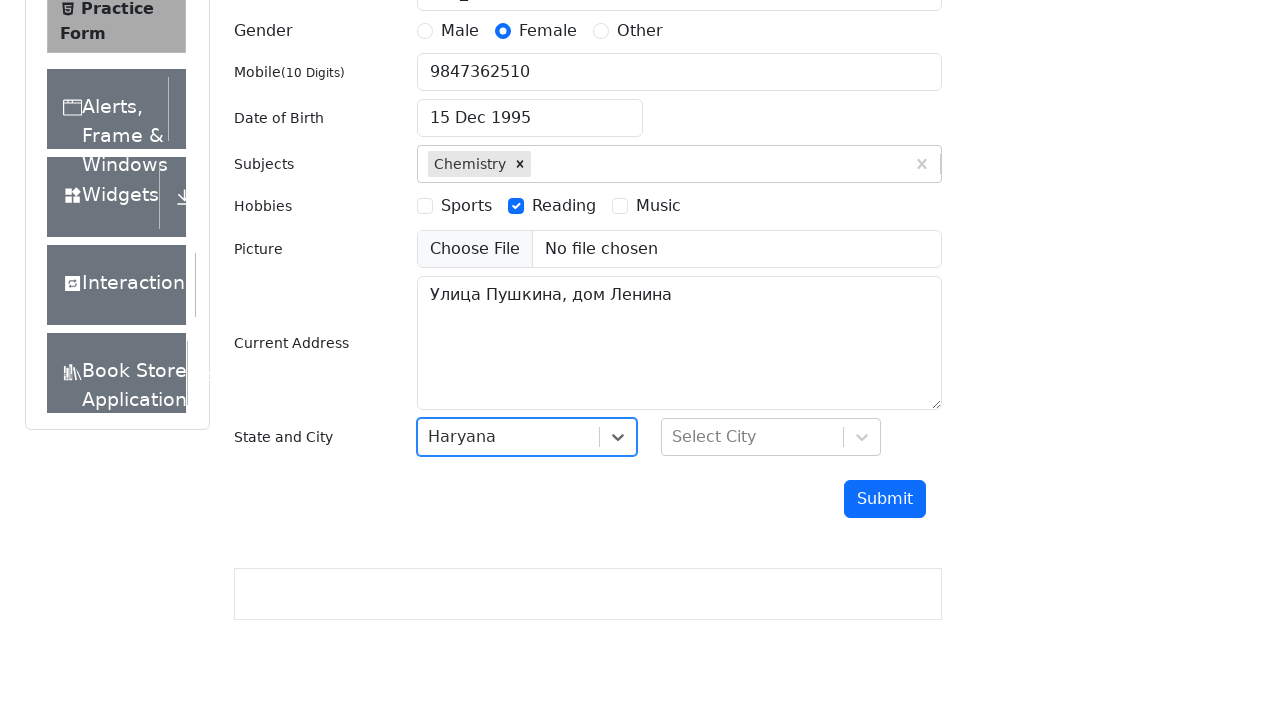

Clicked city selection dropdown at (674, 437) on #react-select-4-input
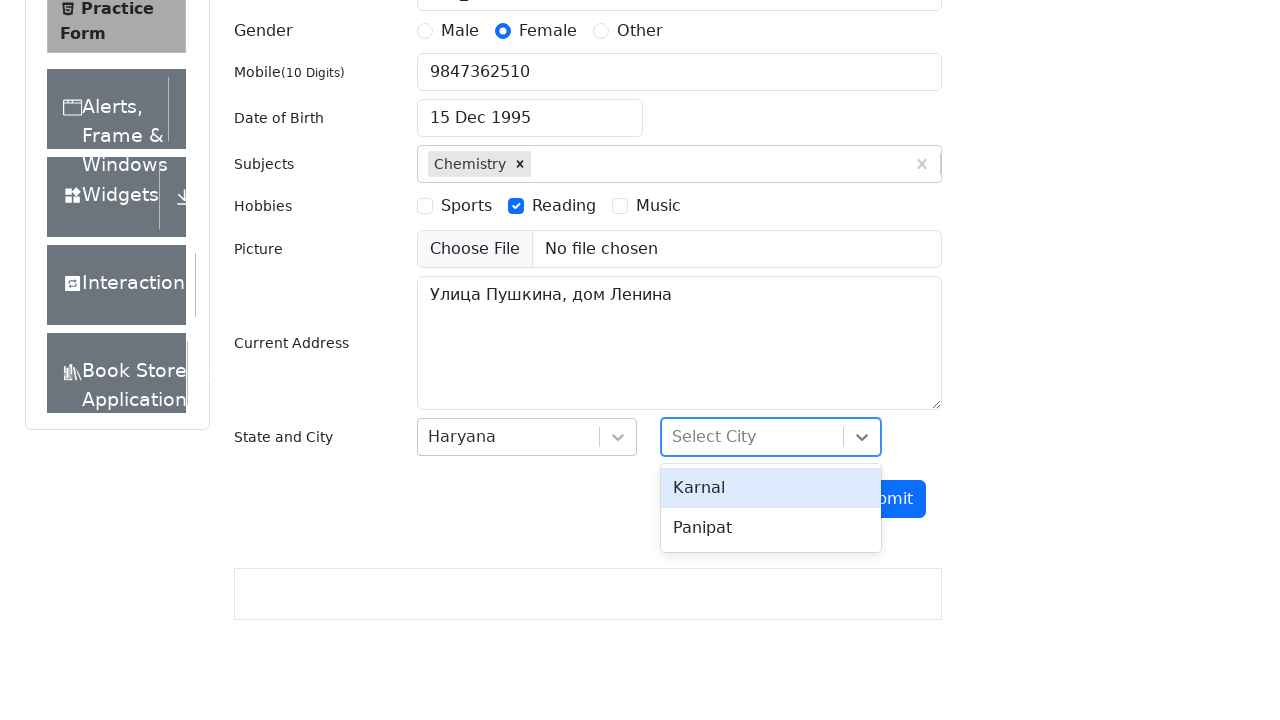

Filled city field with 'Panipat' on #react-select-4-input
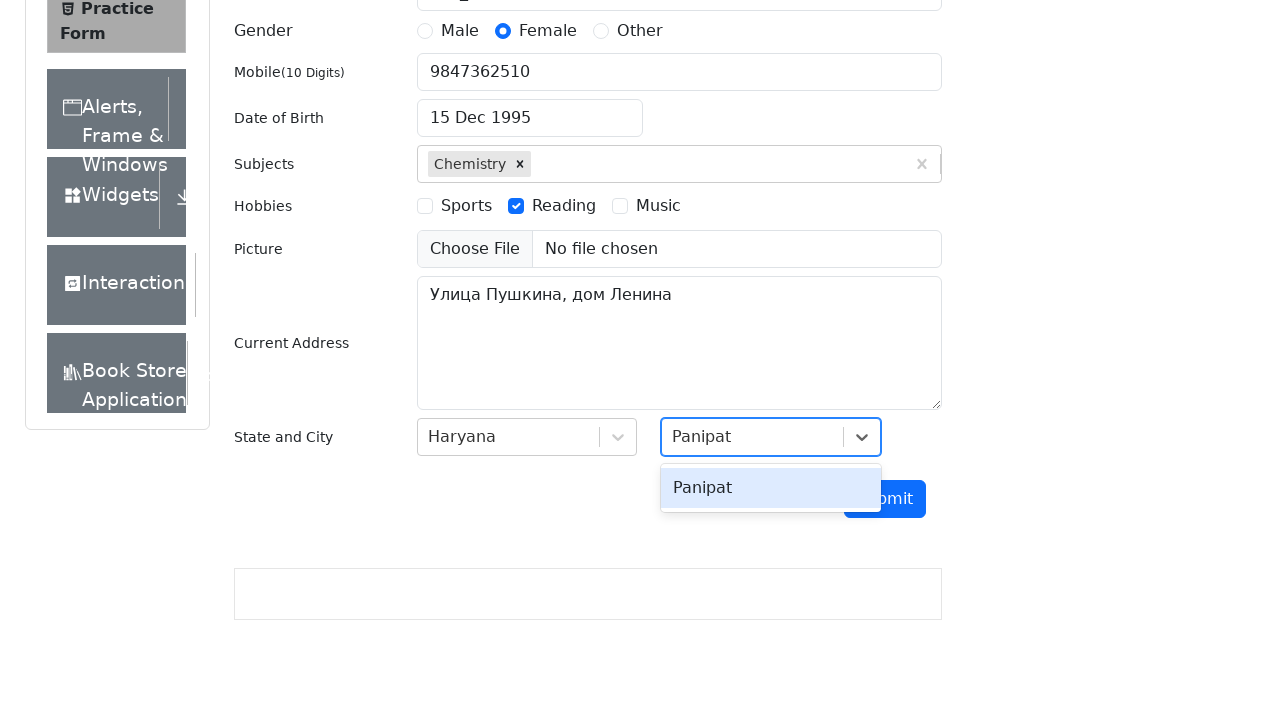

Pressed Enter to select Panipat city on #react-select-4-input
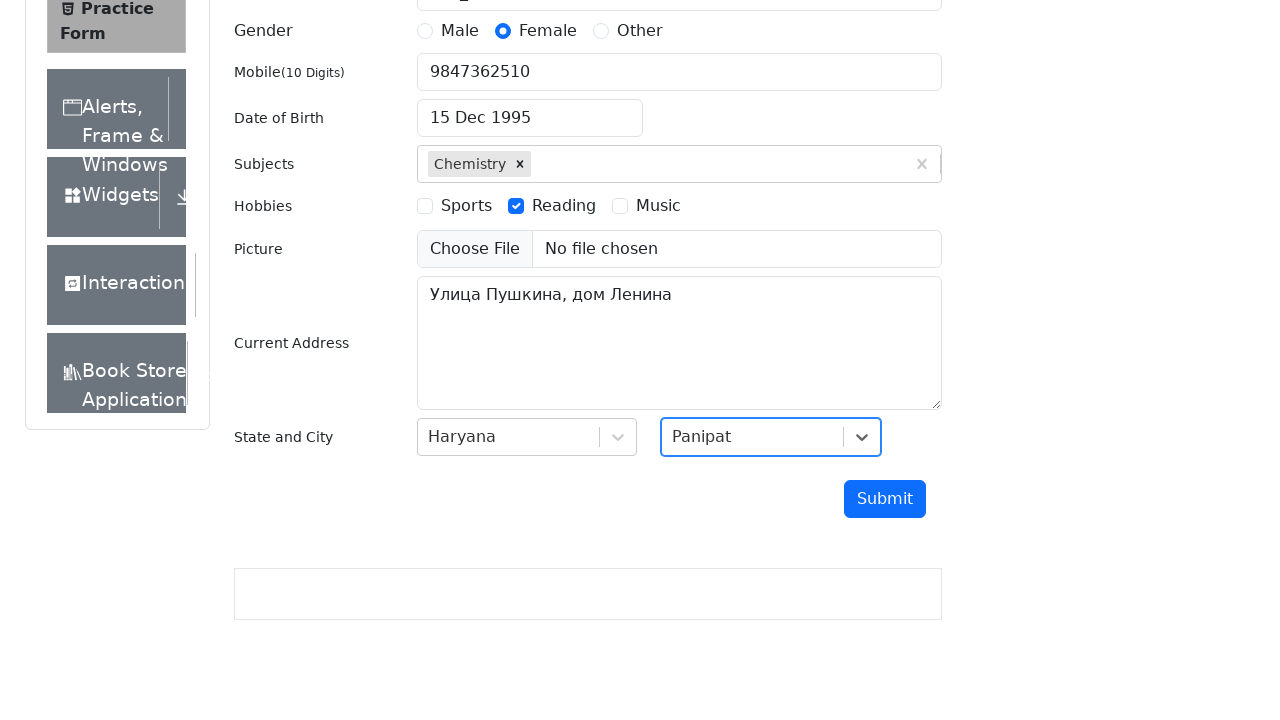

Clicked submit button to submit the form at (885, 499) on #submit
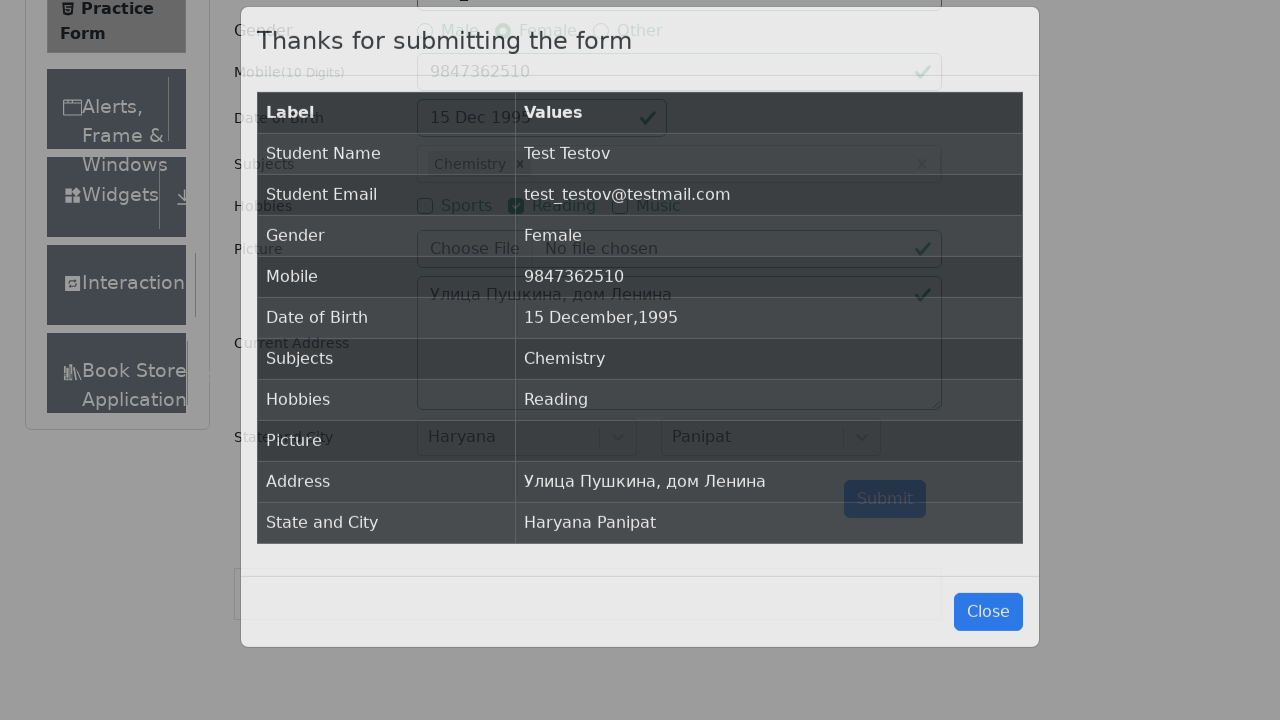

Verified that success modal appeared with correct title
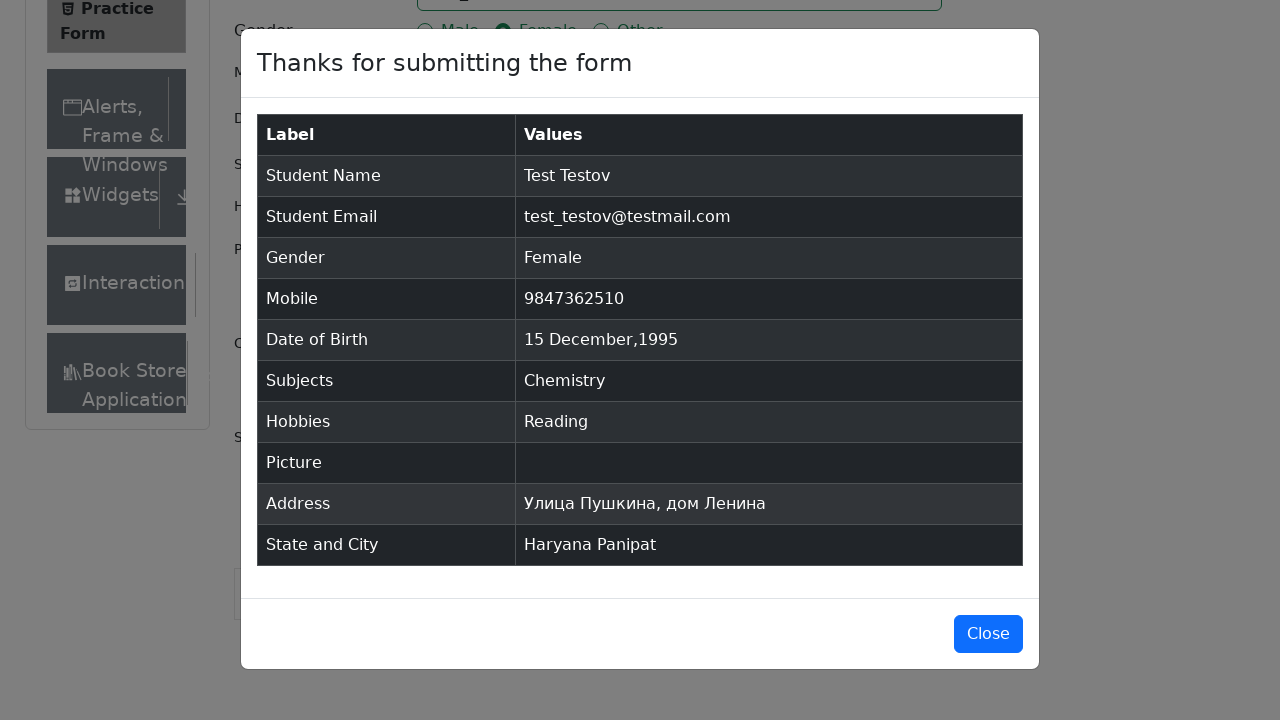

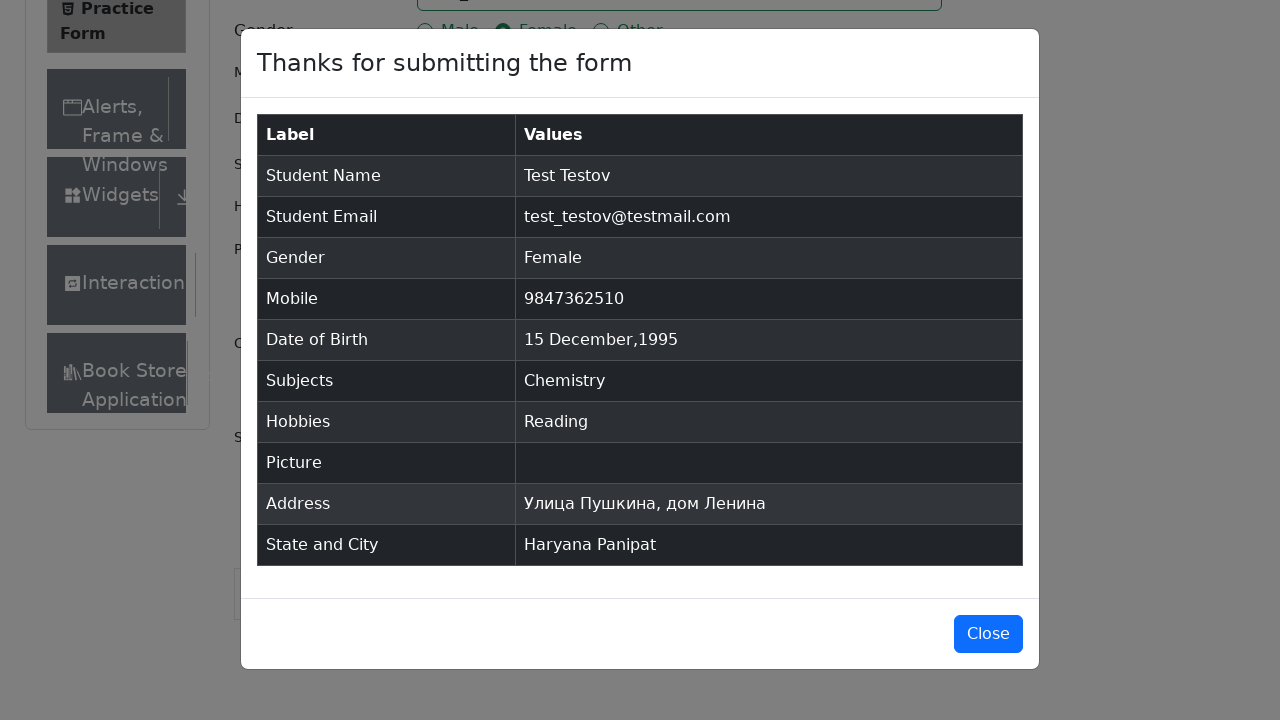